Tests a second registration form variant by filling in required fields (first name, email, phone, address) and verifying successful registration message appears after submission.

Starting URL: https://suninjuly.github.io/registration2.html

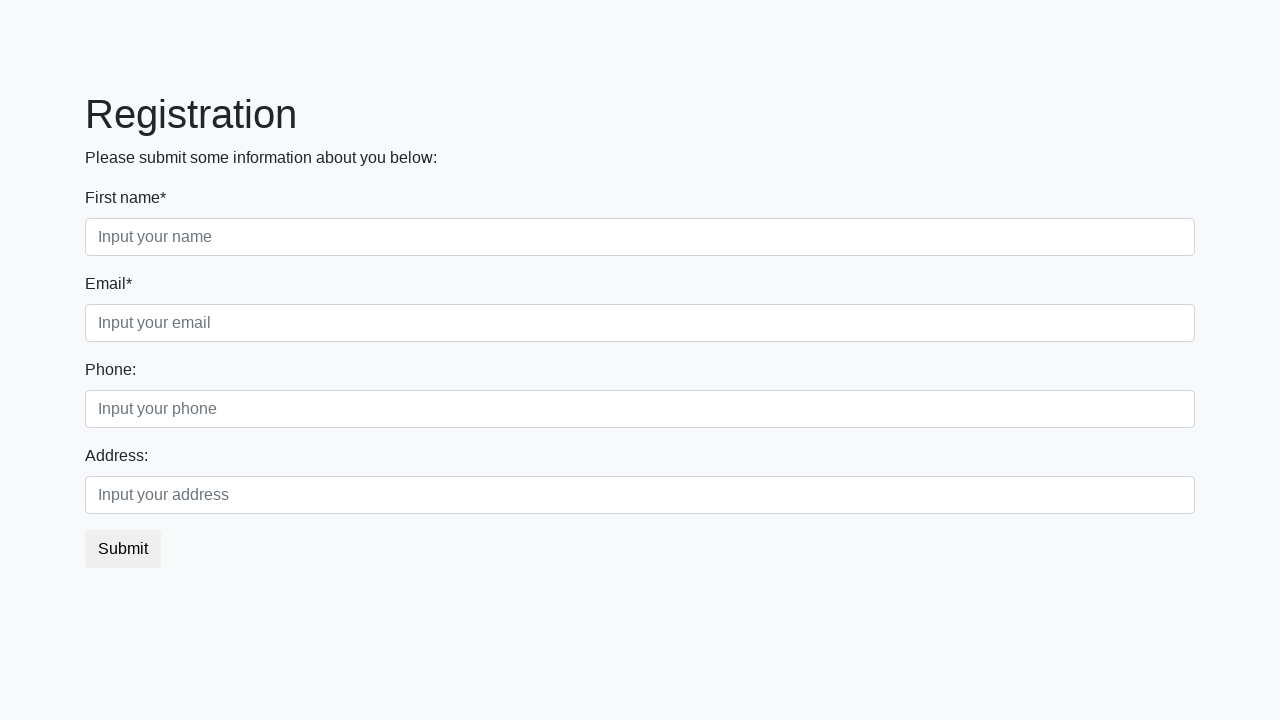

Filled first name field with 'Ivan' on input
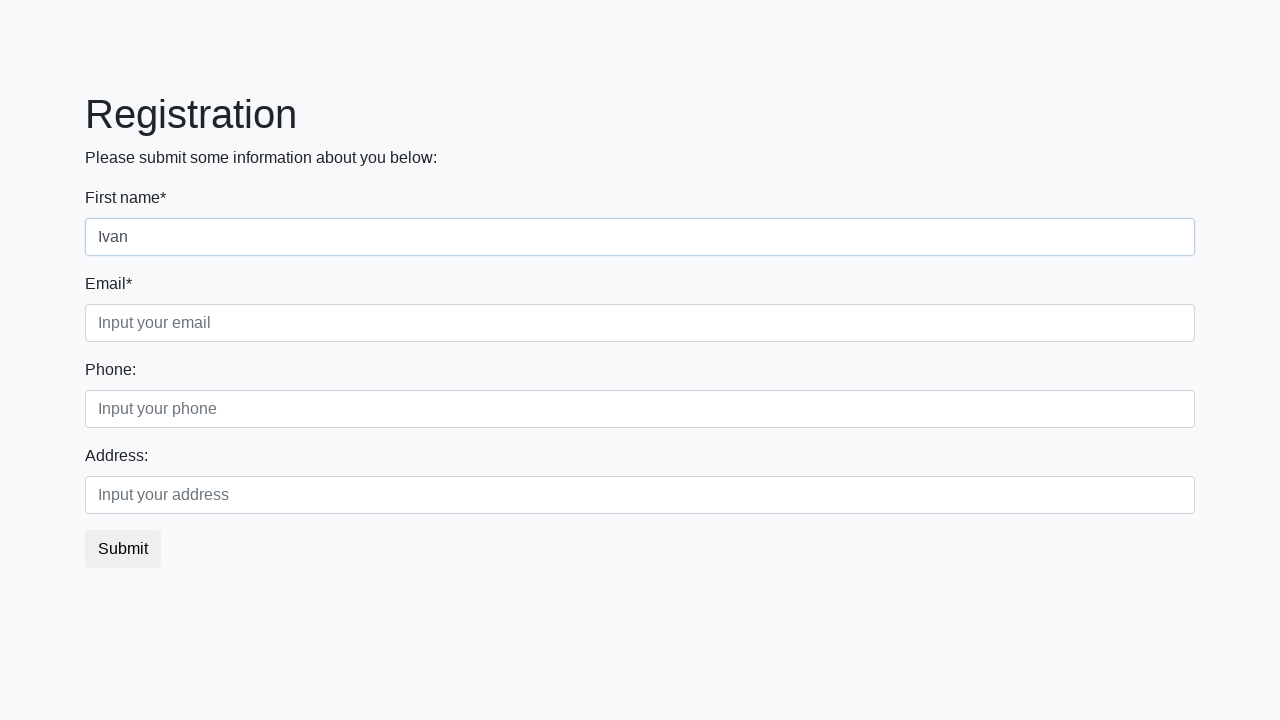

Filled email field with 'ivan@mail.ru' on input.form-control.third
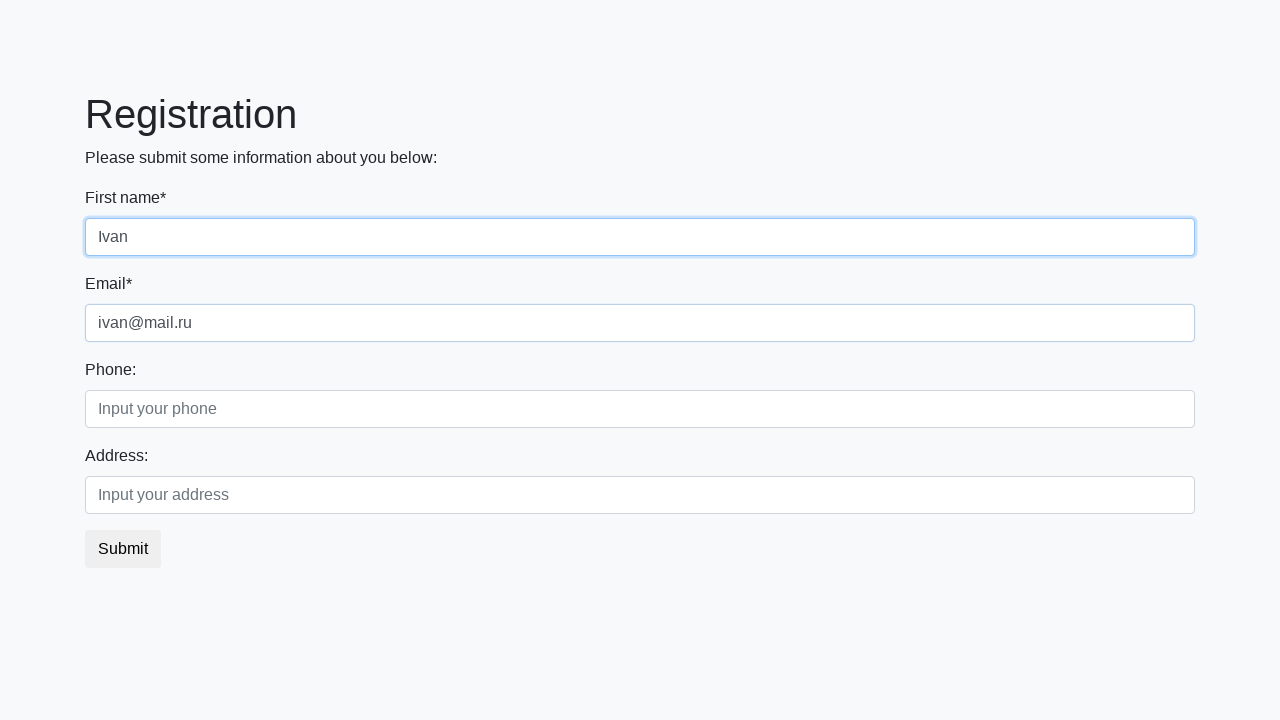

Retrieved all input elements
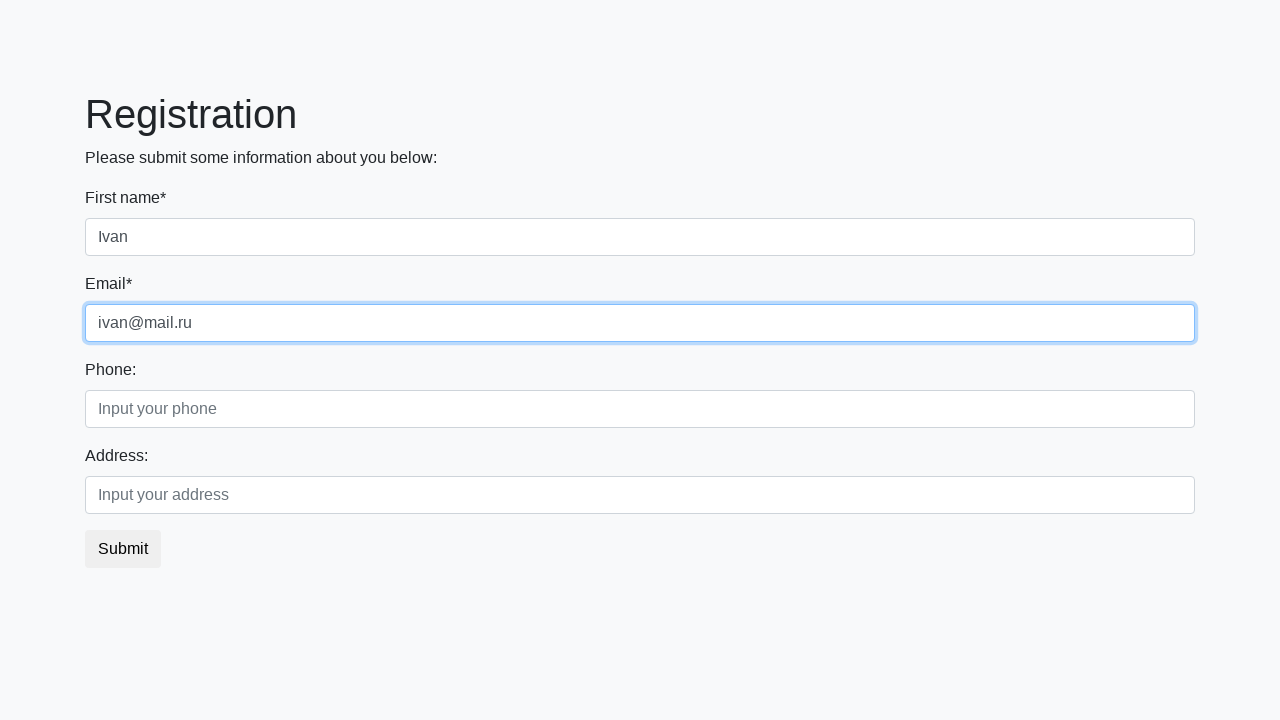

Retrieved all label elements
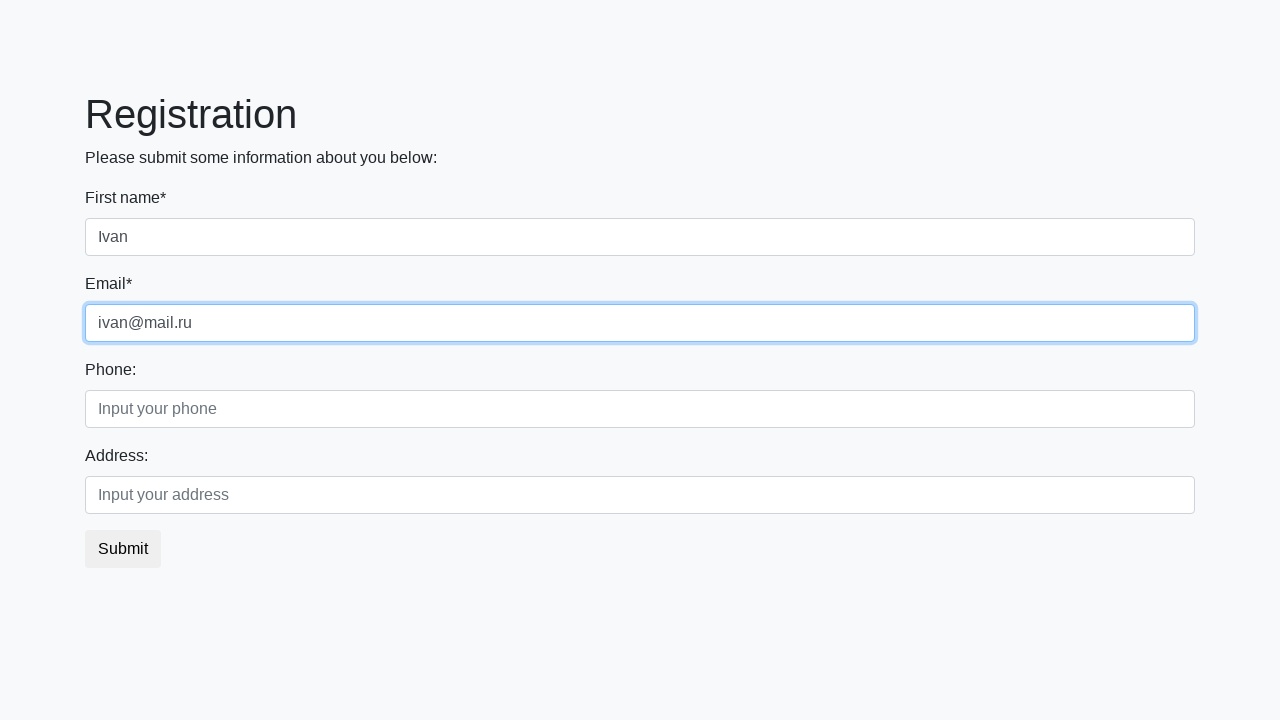

Filled phone field with '898678567456' on input >> nth=2
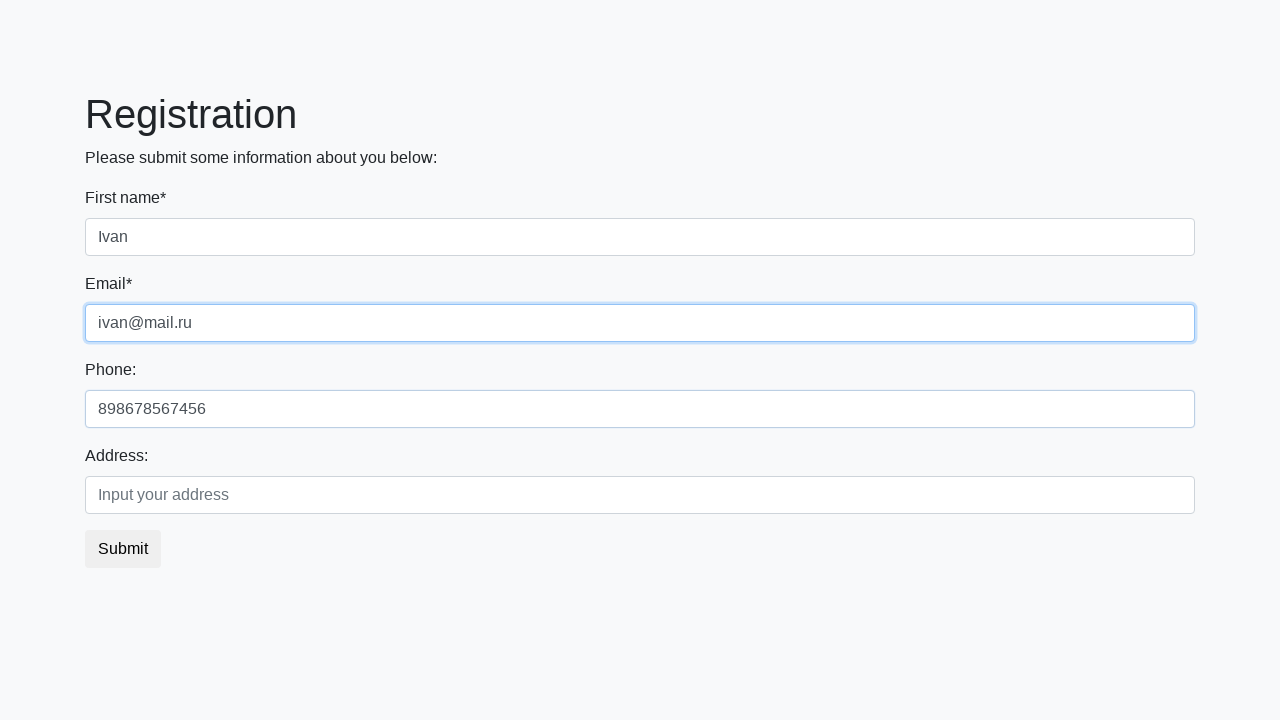

Filled address field with 'Уточкина, дом 2, кв 3' on input.form-control.second
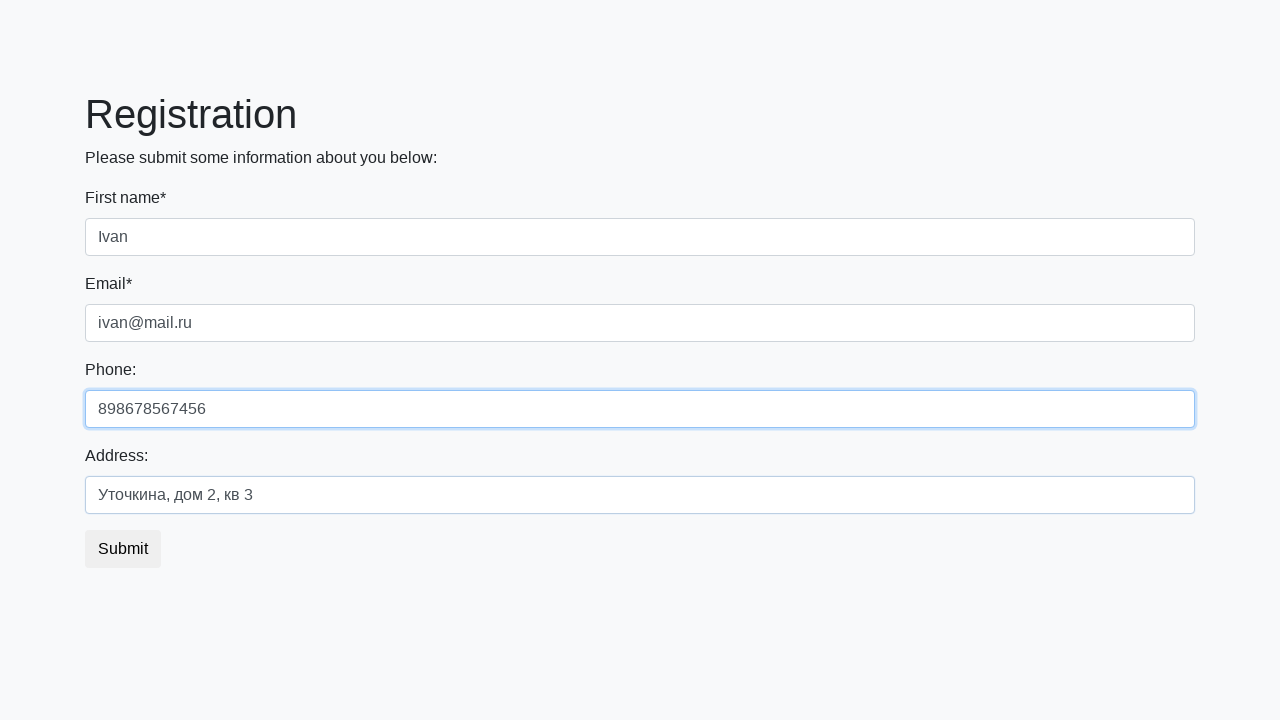

Clicked submit button to register at (123, 549) on button.btn.btn-default
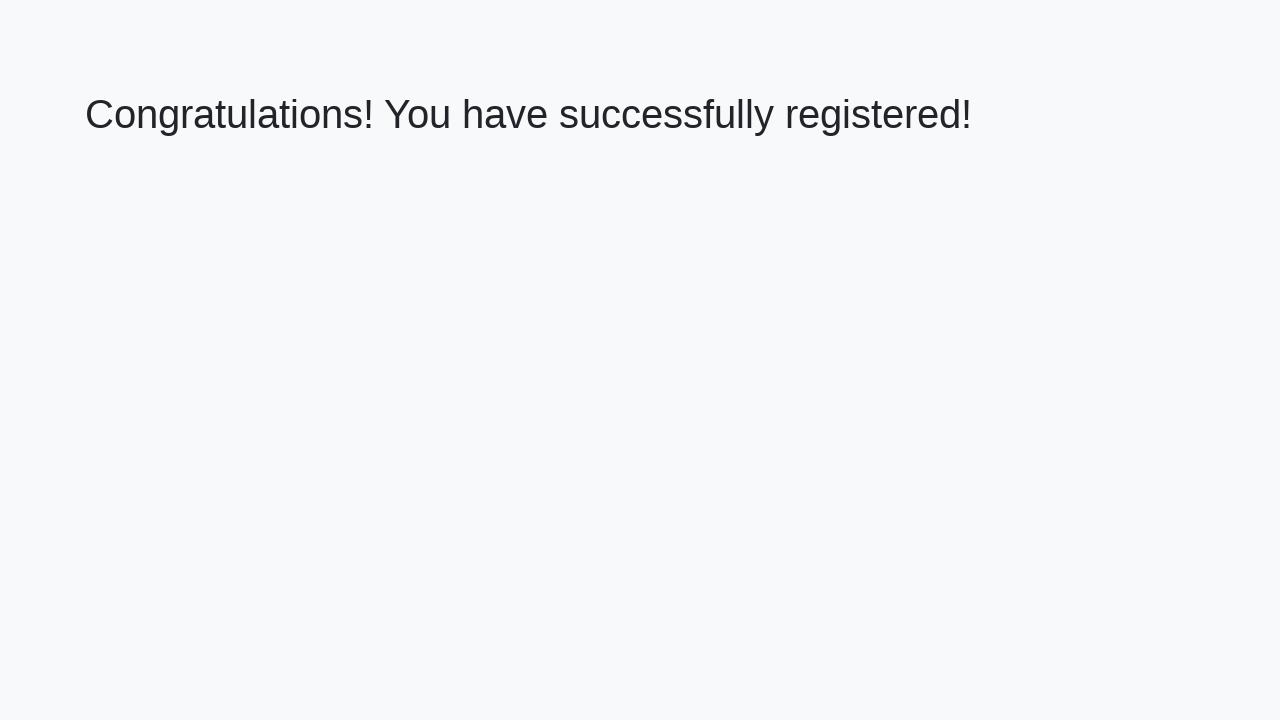

Waited for success message heading to appear
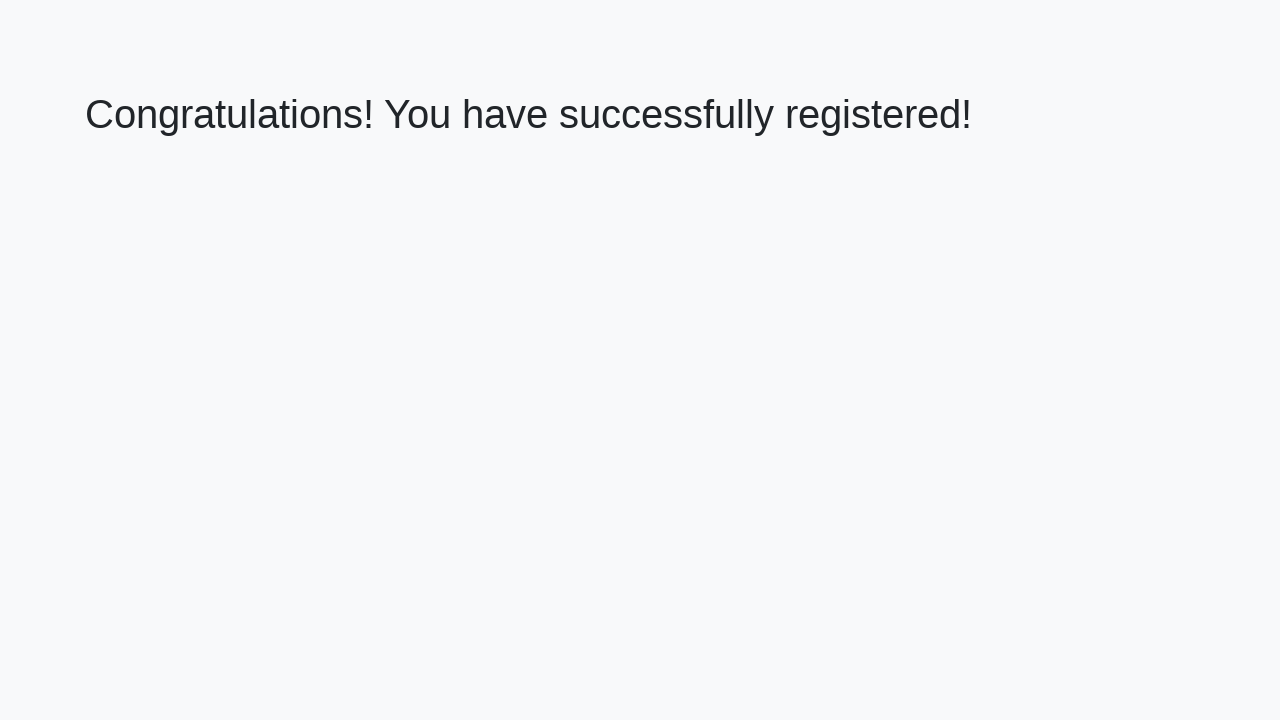

Retrieved success message text
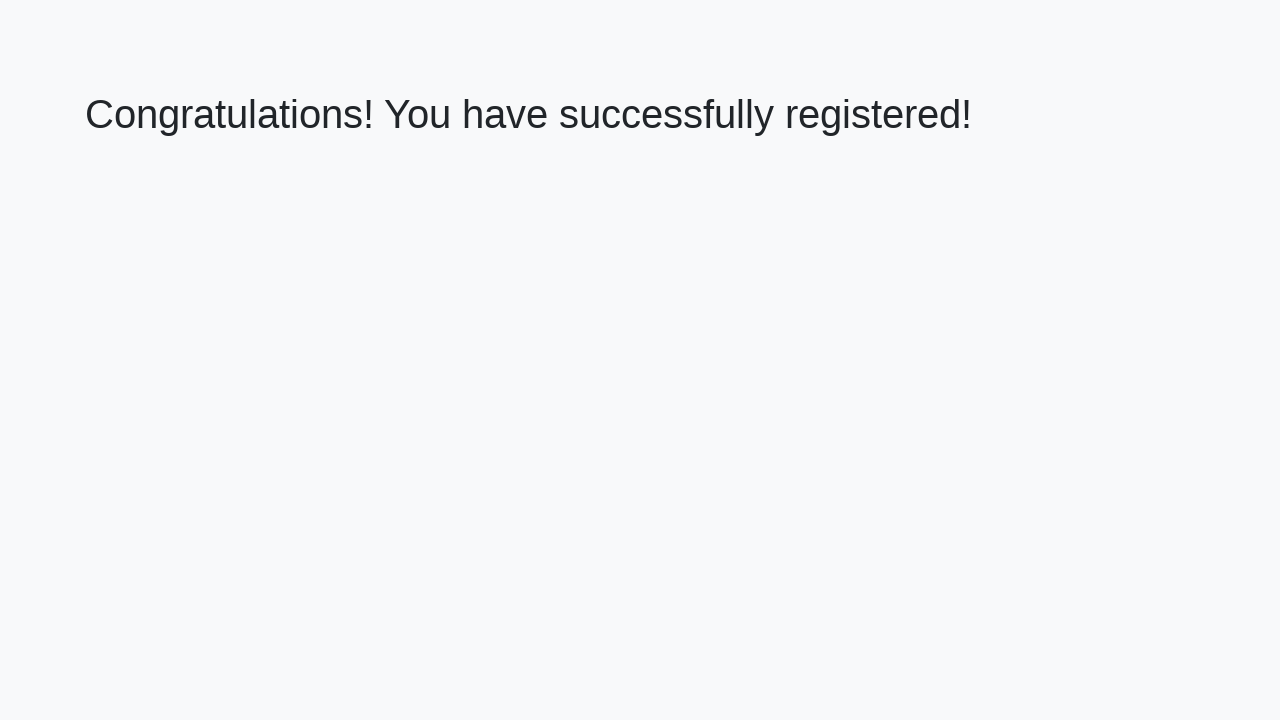

Verified success message: 'Congratulations! You have successfully registered!'
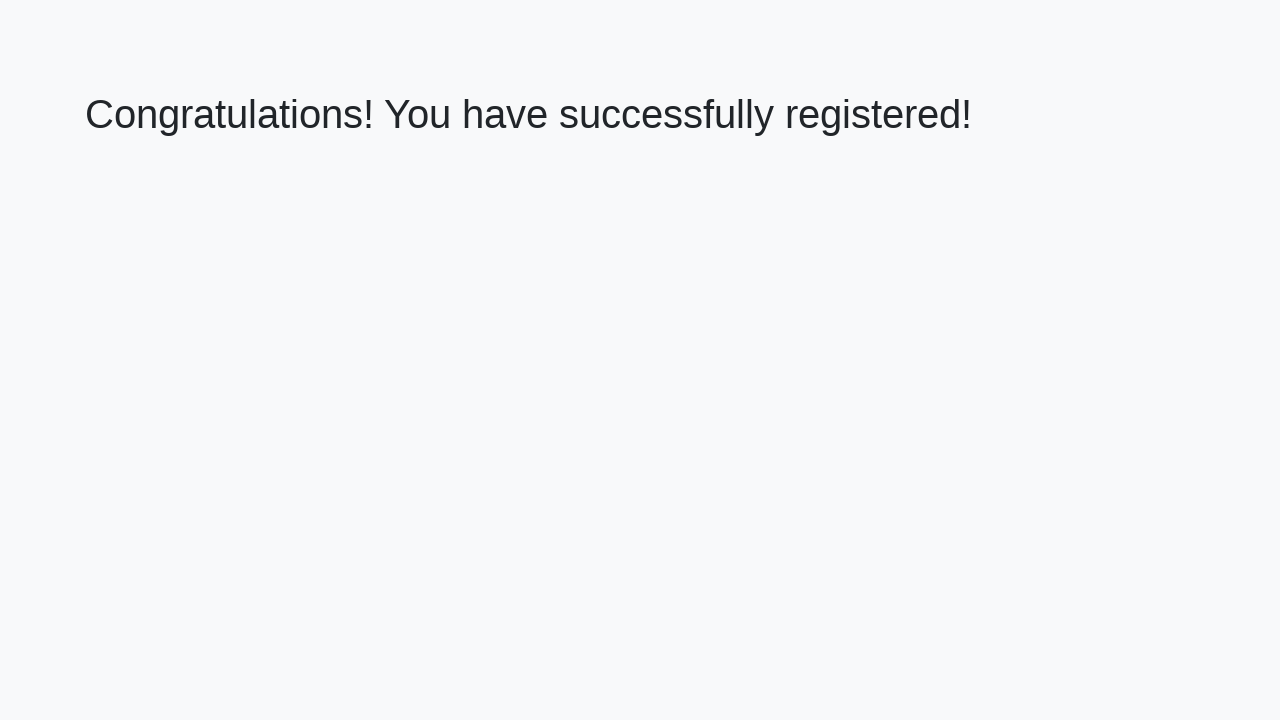

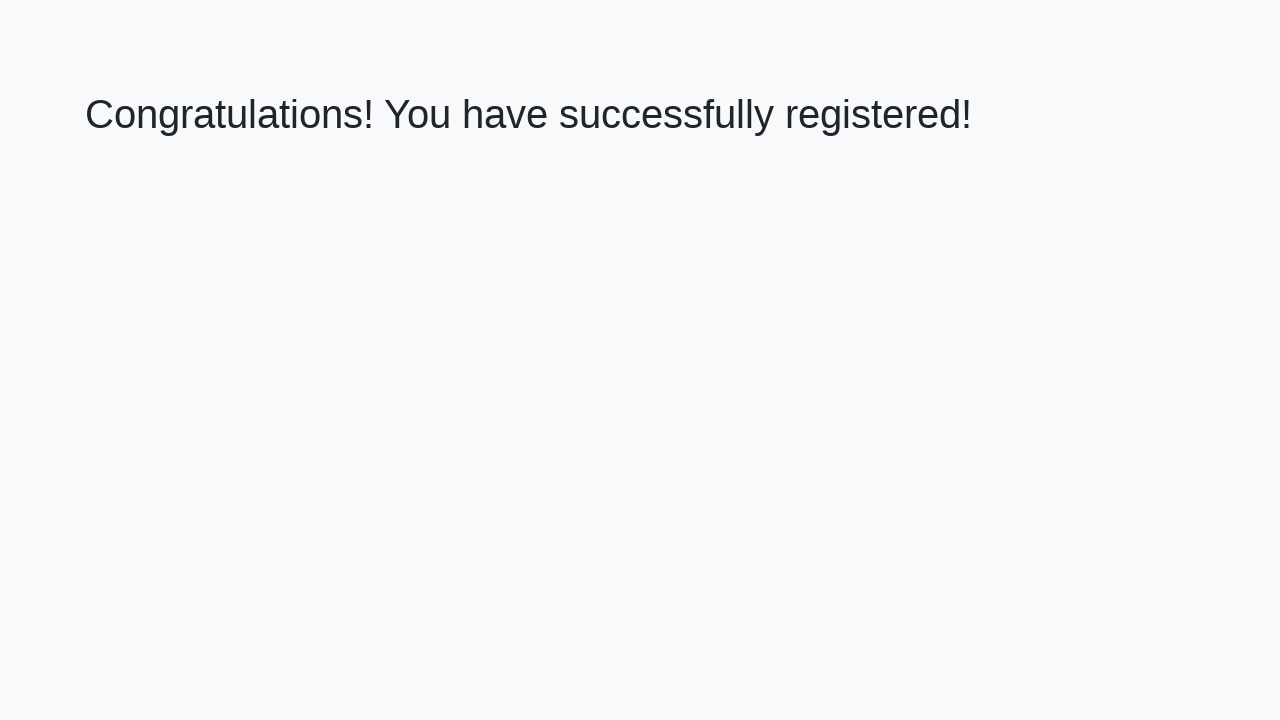